Tests handling a prompt alert by entering text, accepting it, and verifying the entered text in the result.

Starting URL: https://the-internet.herokuapp.com/javascript_alerts

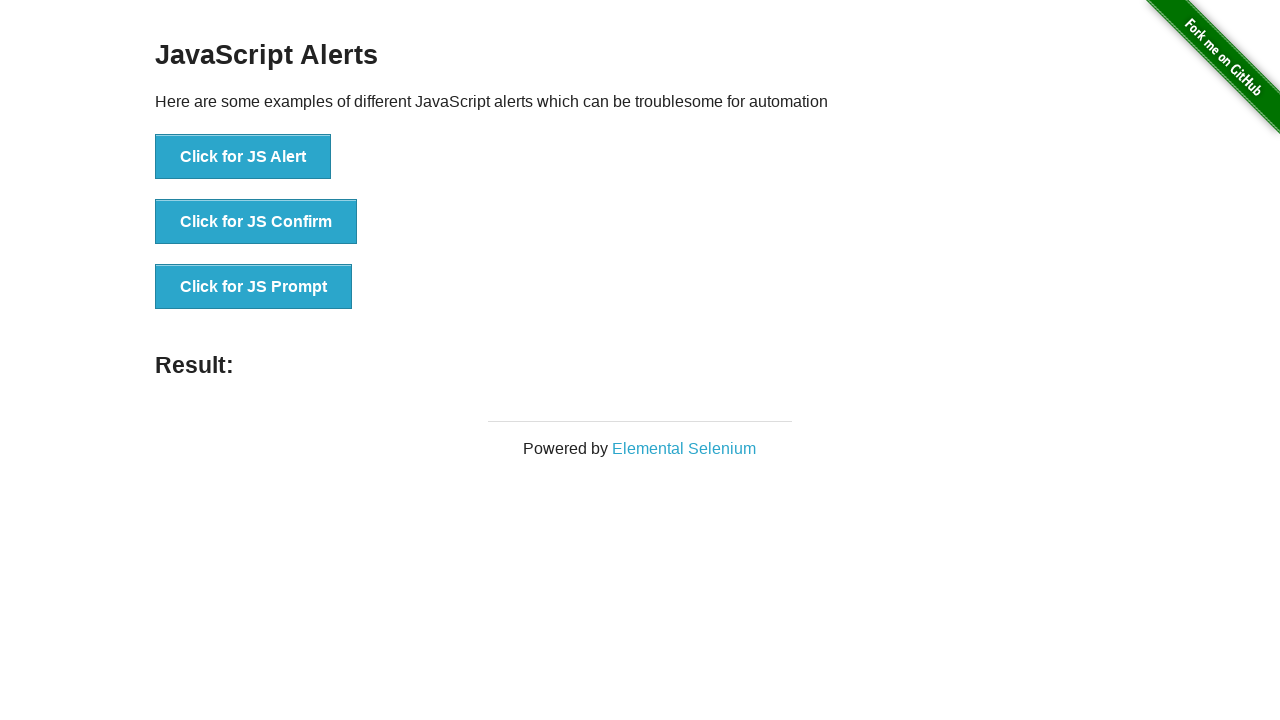

Set up dialog handler to accept prompt with text 'test'
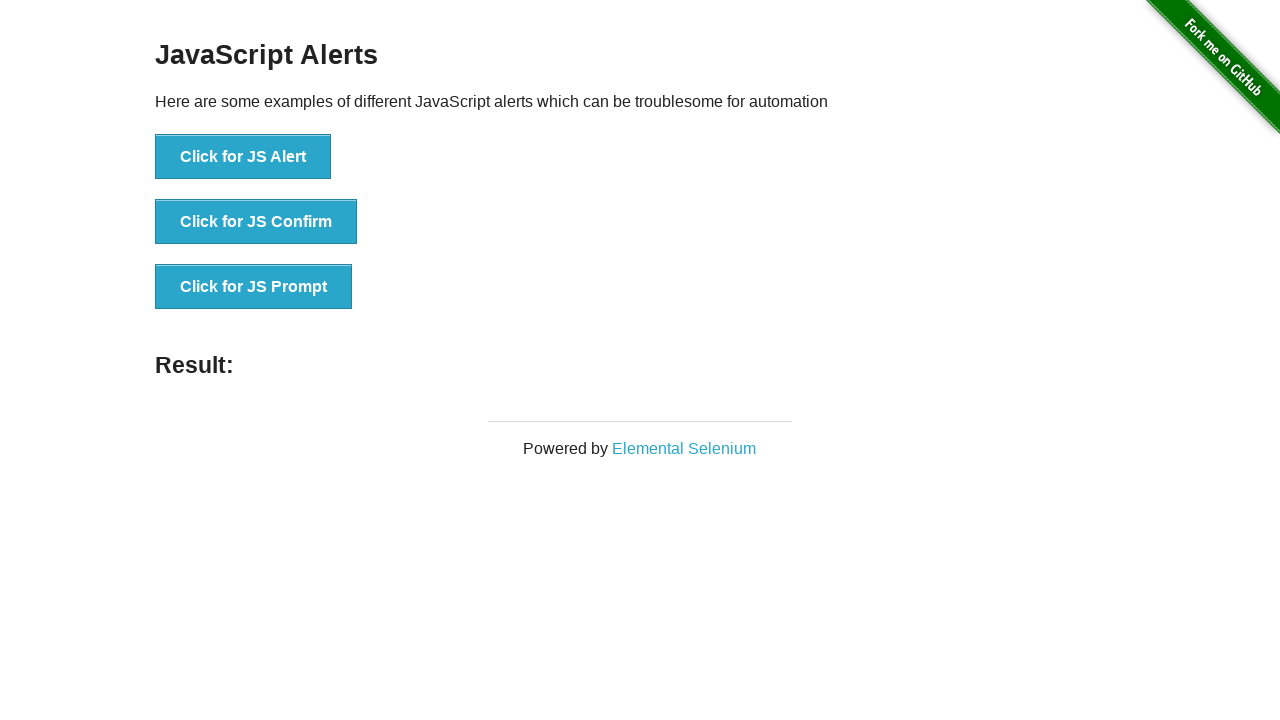

Clicked button to trigger prompt alert at (254, 287) on xpath=//*[@id='content']/div/ul/li[3]/button
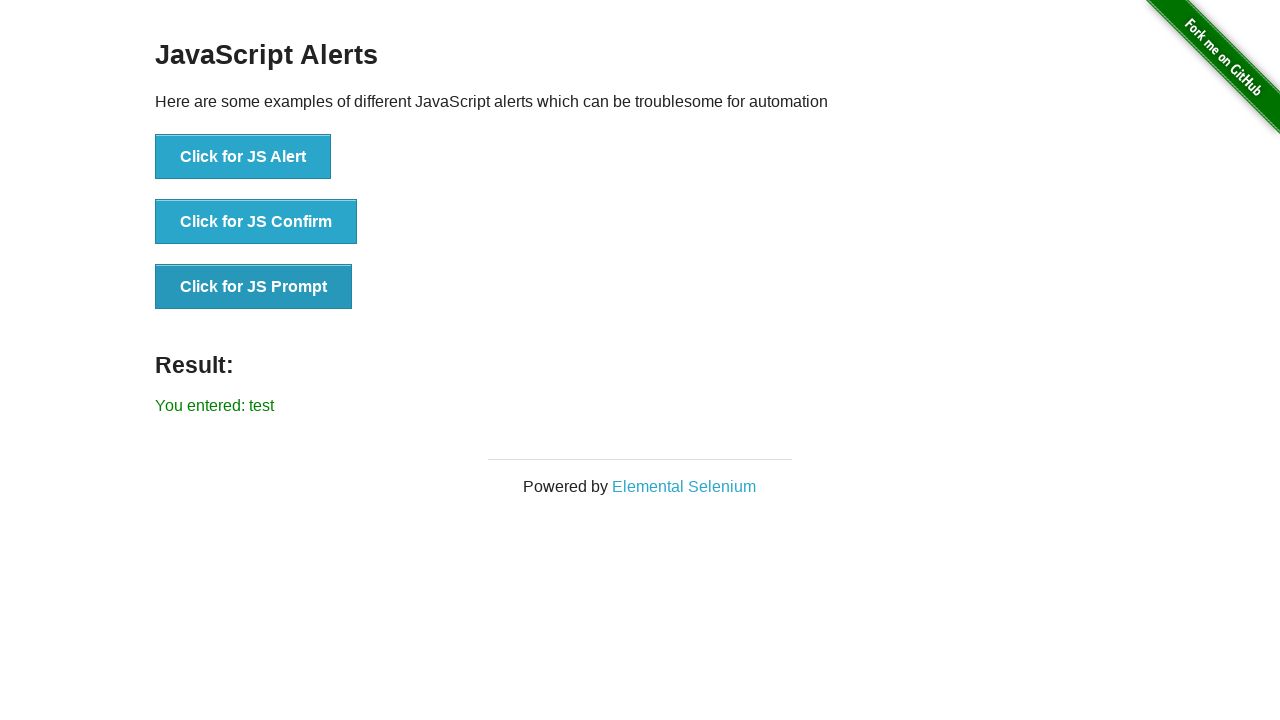

Waited for result element to appear after accepting prompt
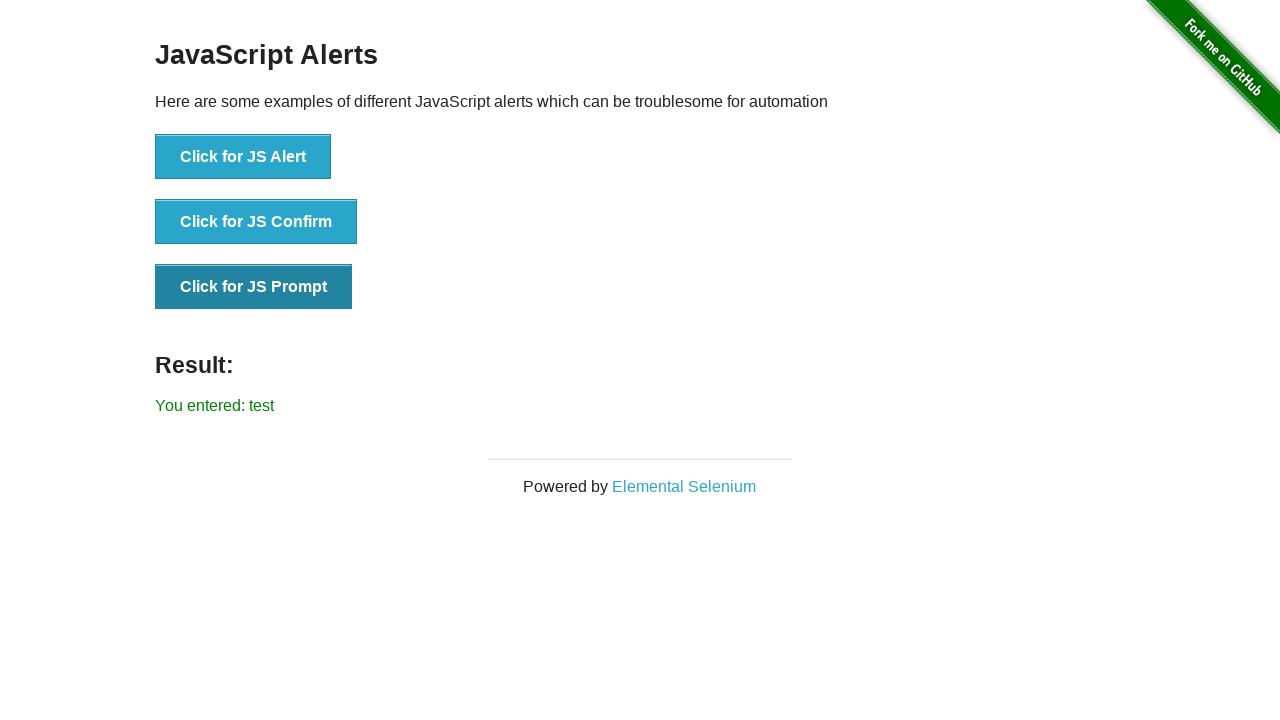

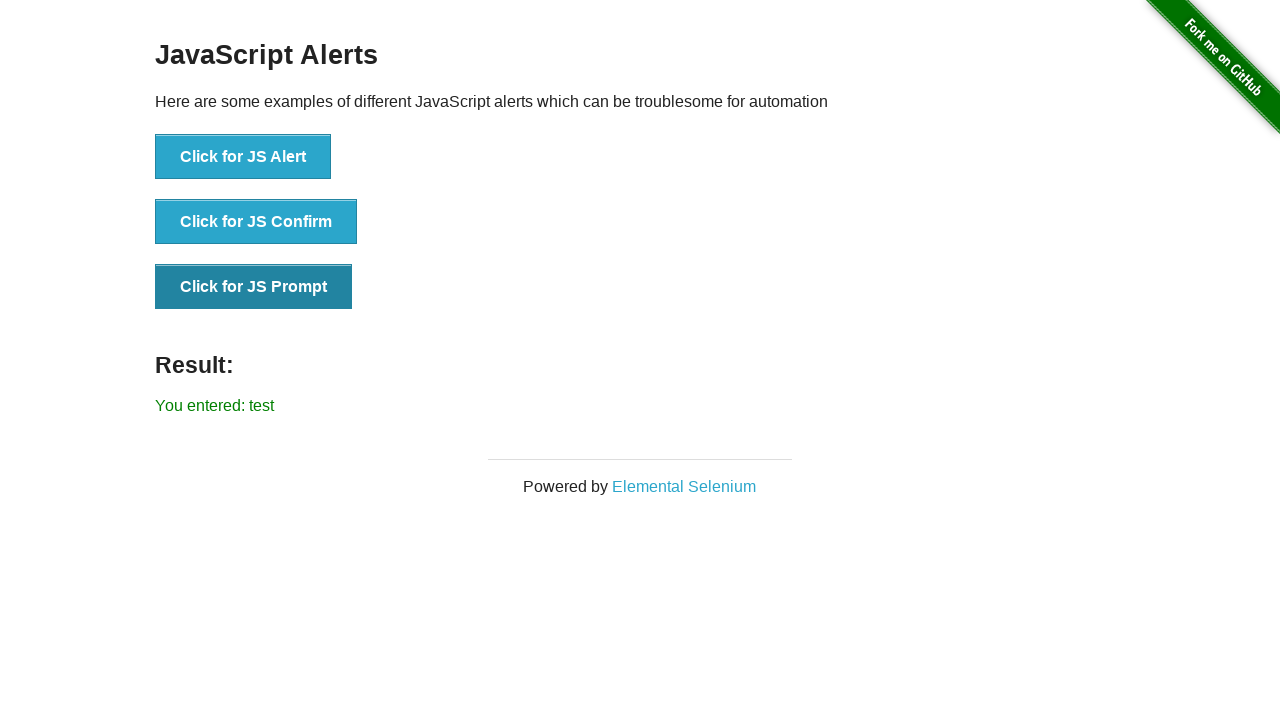